Tests dynamic content loading by clicking a start button and waiting for hidden content to become visible, then verifying the loaded text is displayed.

Starting URL: https://the-internet.herokuapp.com/dynamic_loading/1

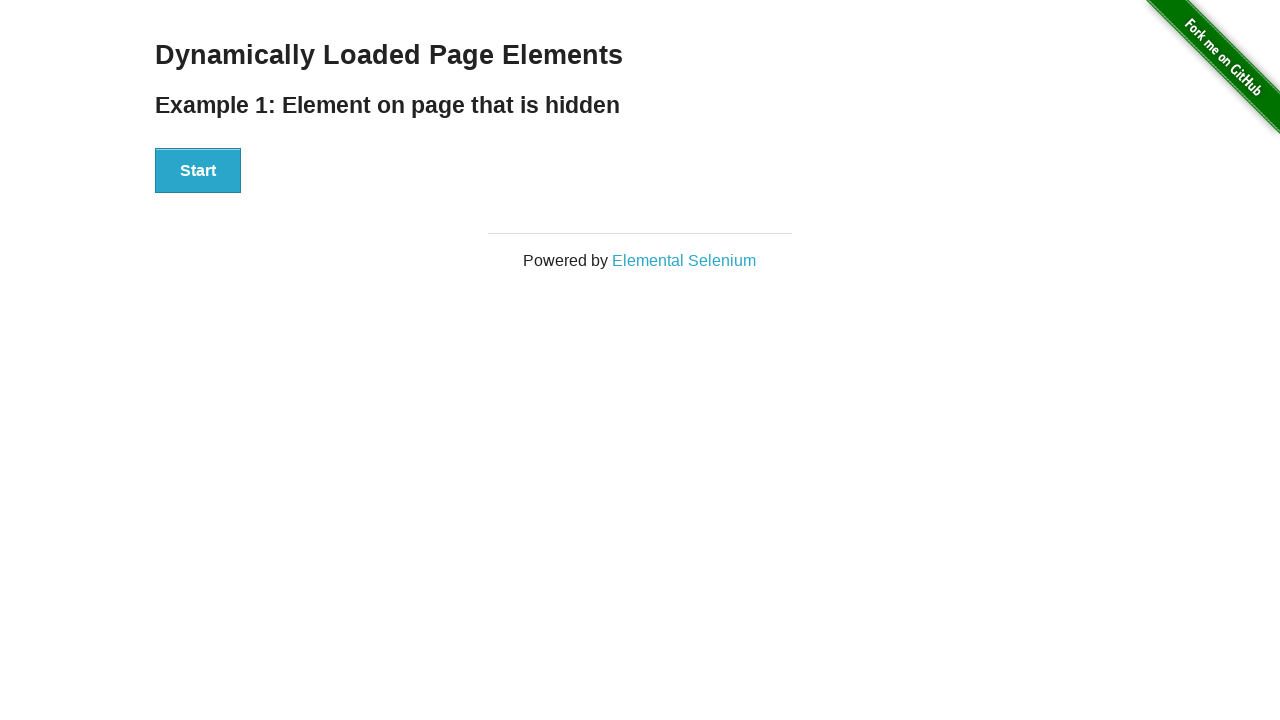

Clicked start button to trigger dynamic content loading at (198, 171) on #start button
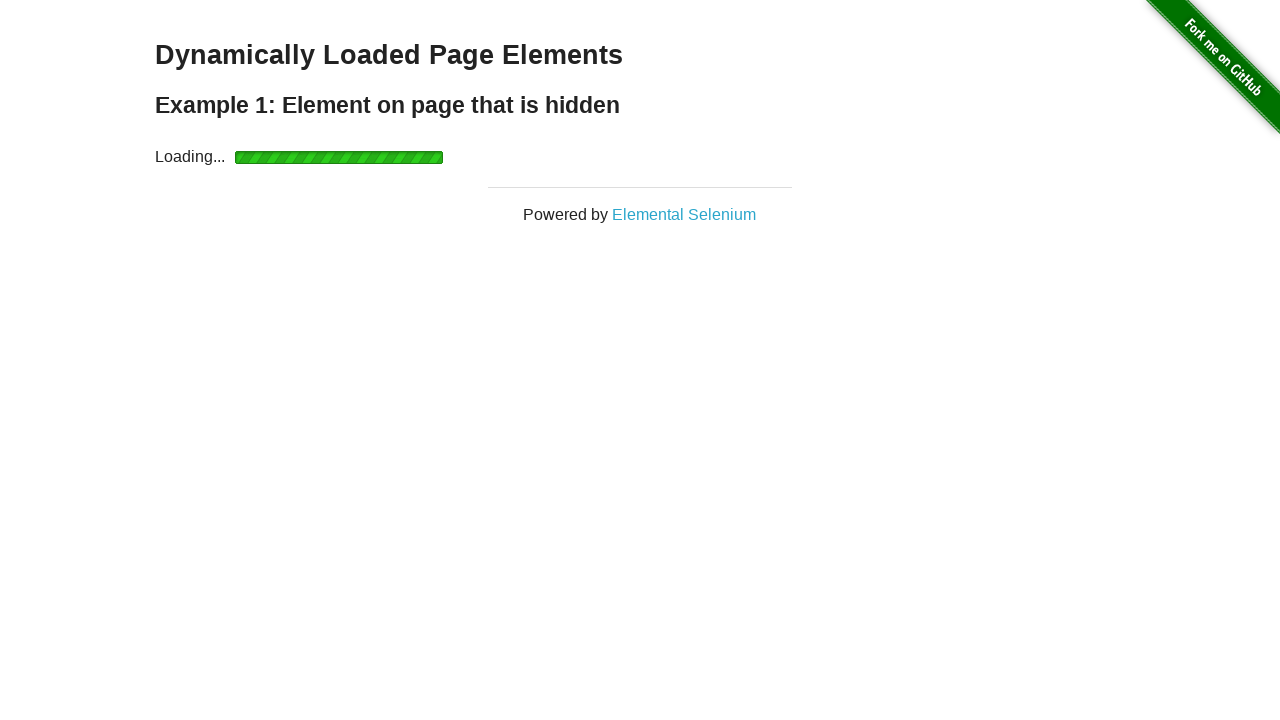

Waited for hidden content to become visible
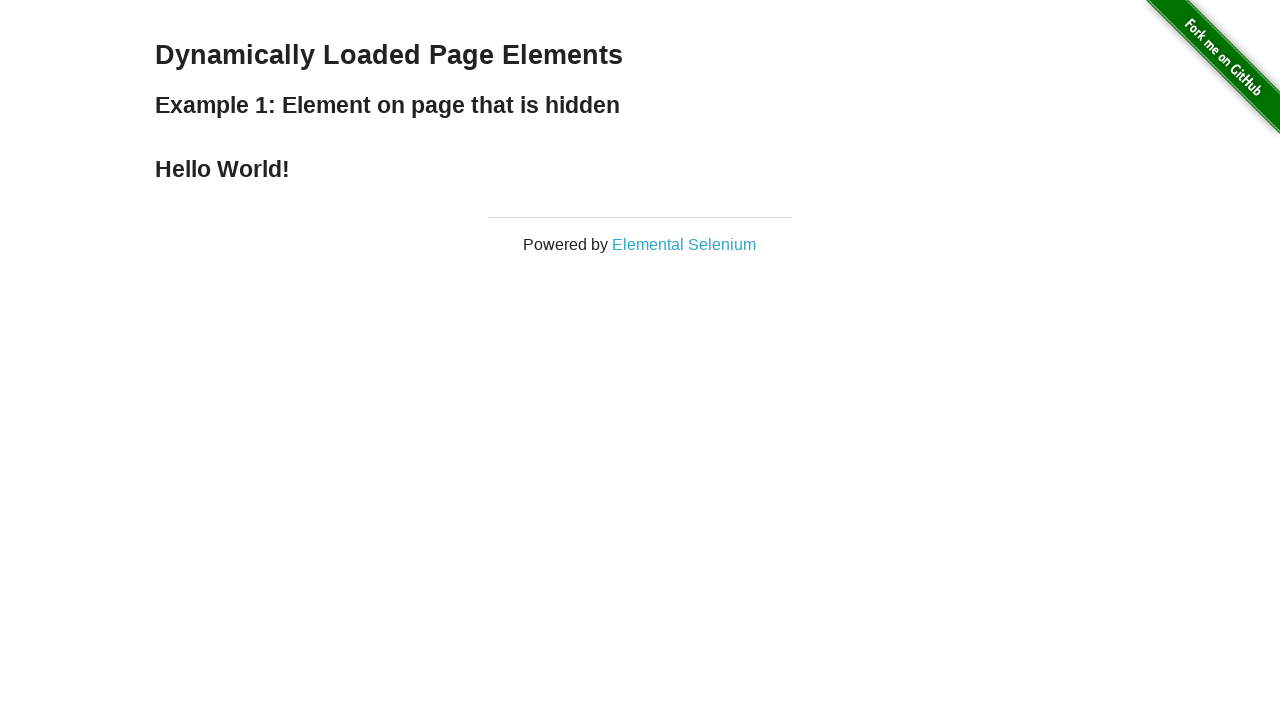

Retrieved loaded text from finish element
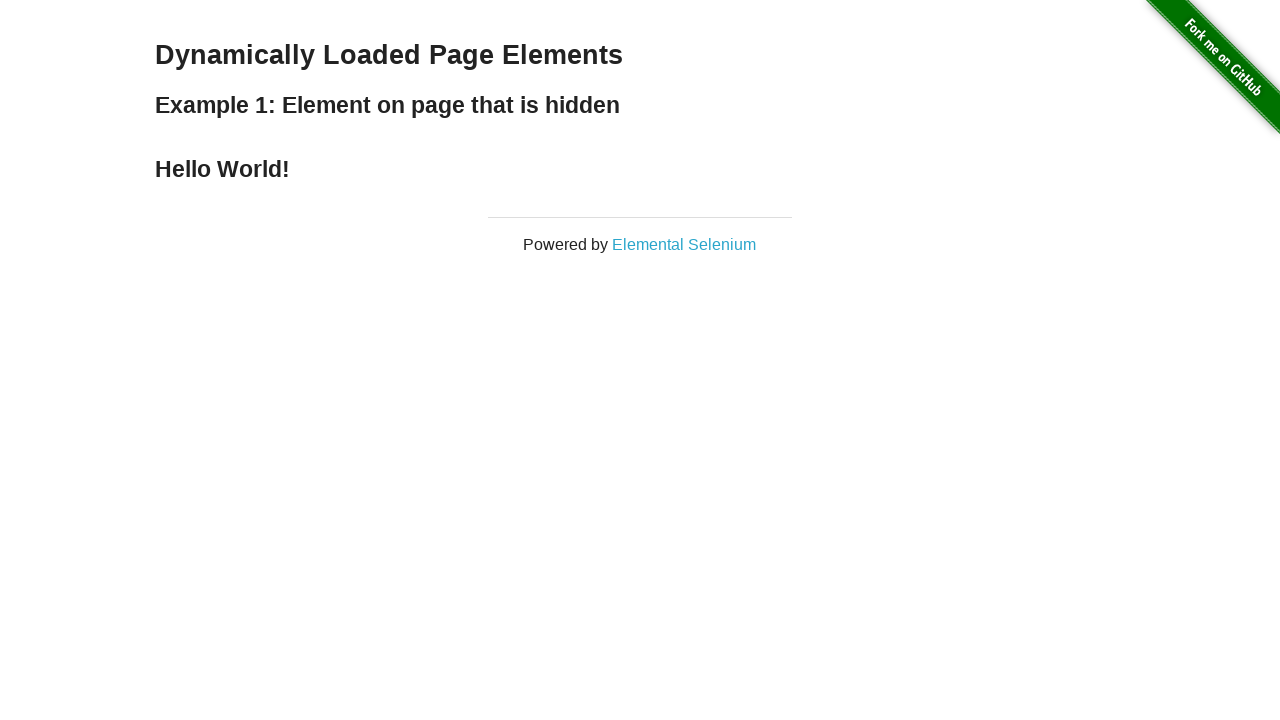

Printed loaded text: Hello World!
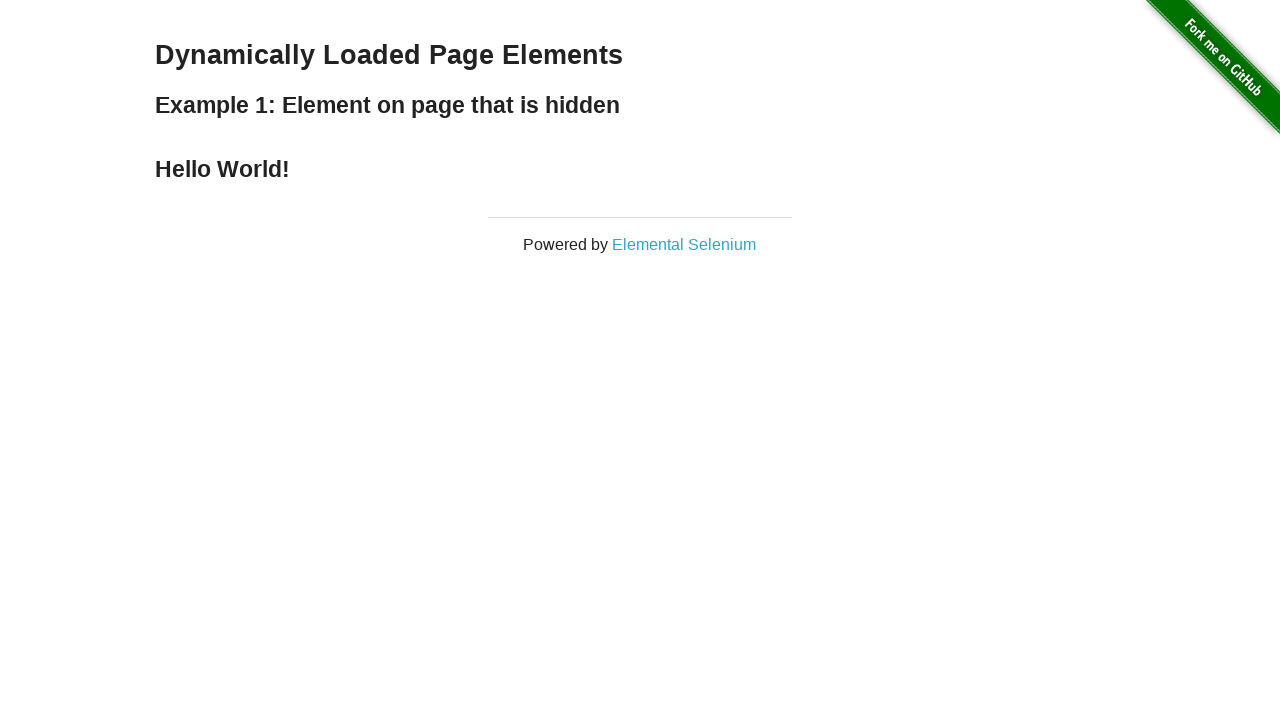

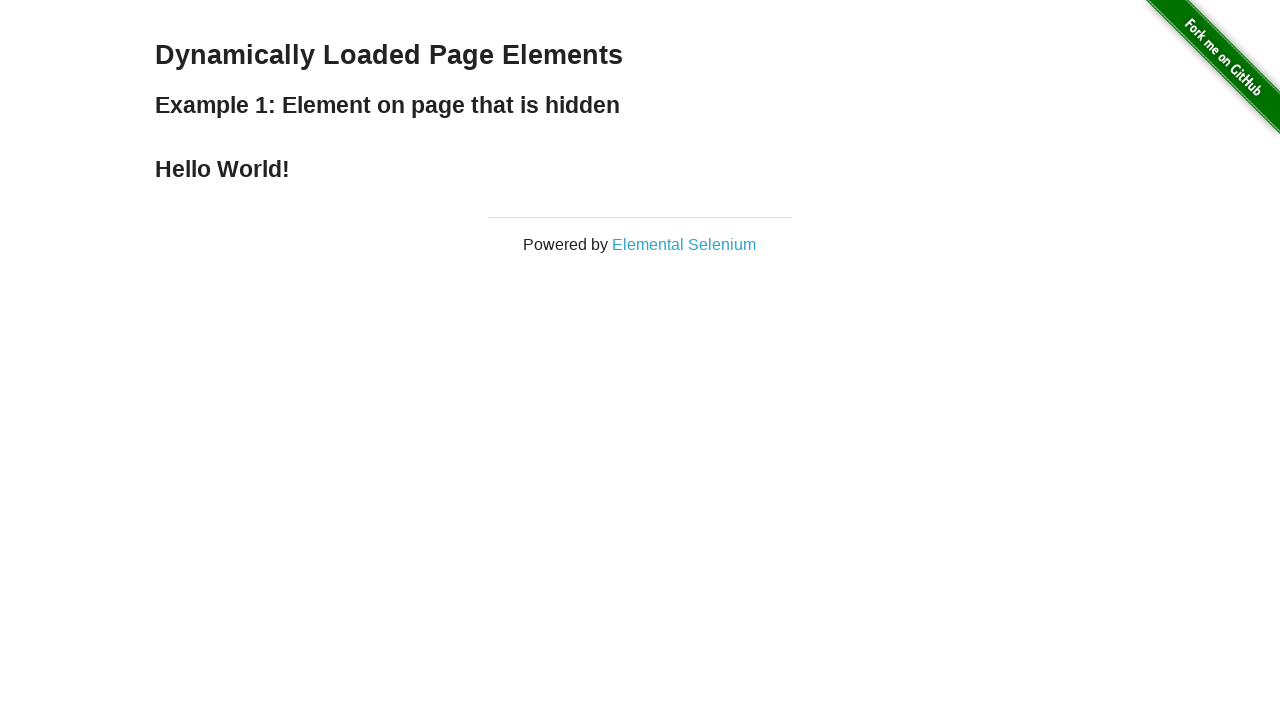